Tests multi-select dropdown functionality by selecting multiple options using different selection methods (by index, by value, and by visible text).

Starting URL: https://omayo.blogspot.com/

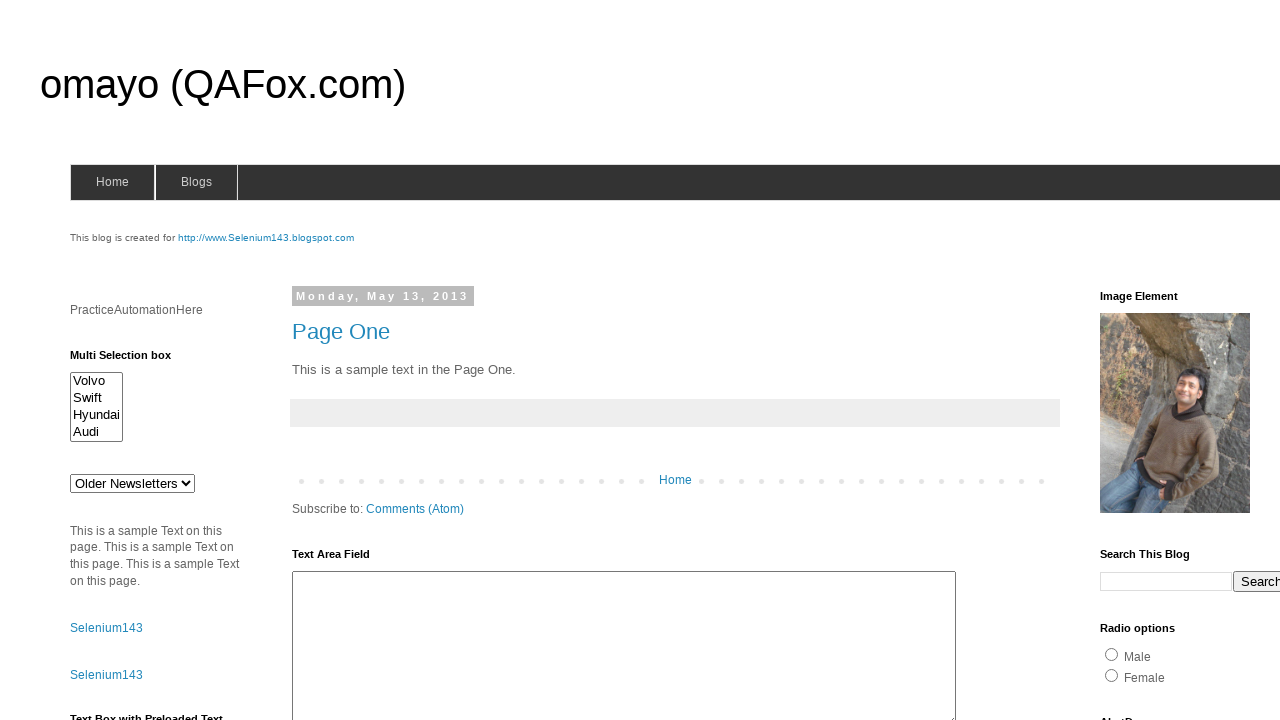

Multi-select dropdown element is visible
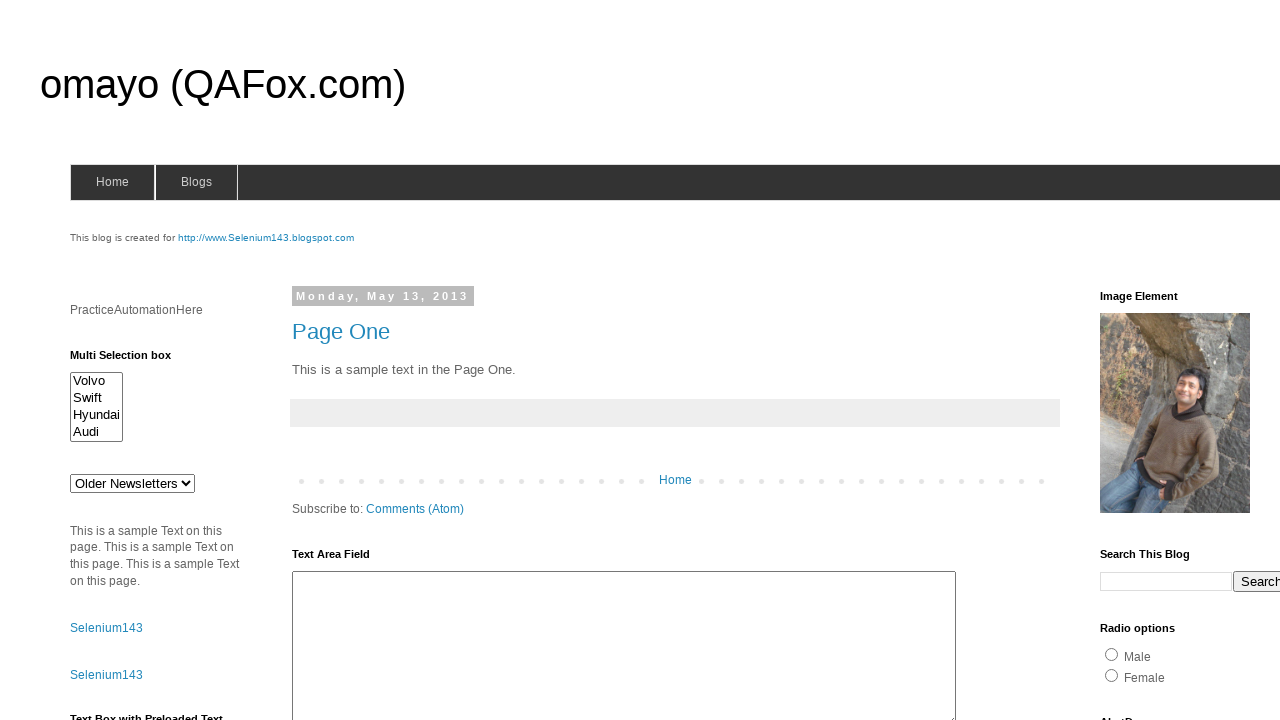

Selected option at index 2 from multi-select dropdown on select#multiselect1
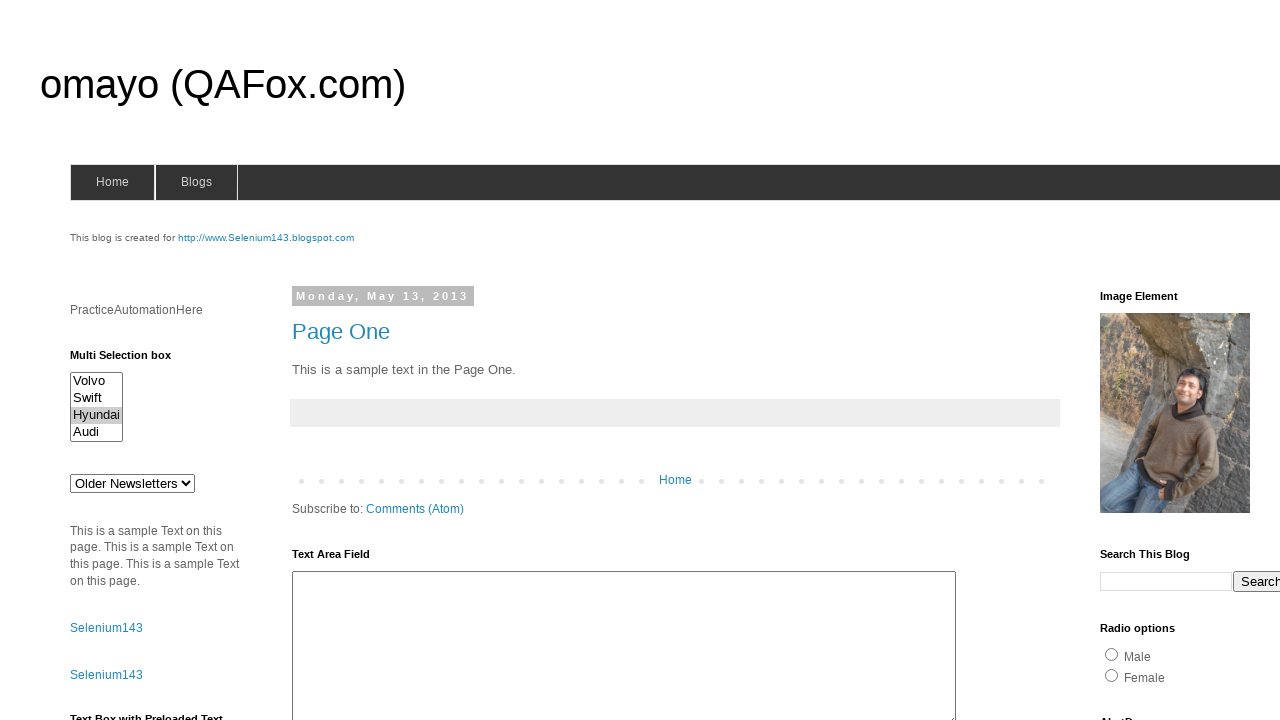

Selected option with value 'audix' from multi-select dropdown on select#multiselect1
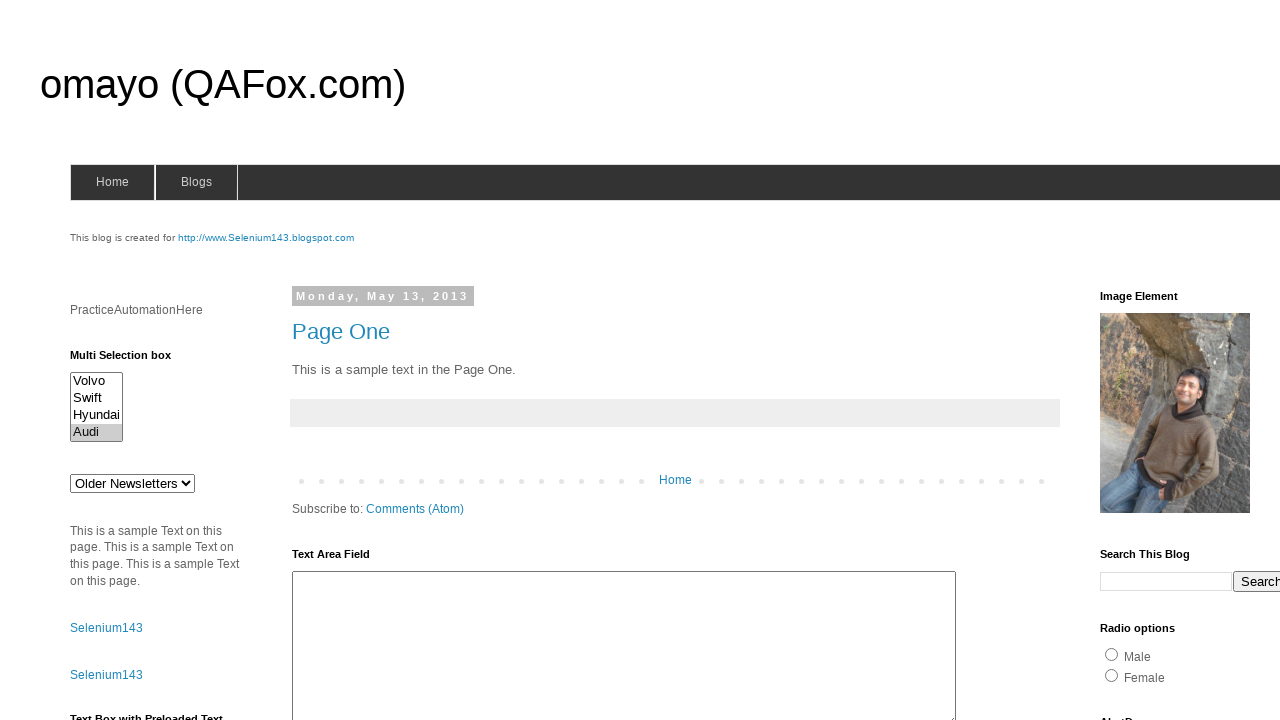

Selected option with visible text 'Volvo' from multi-select dropdown on select#multiselect1
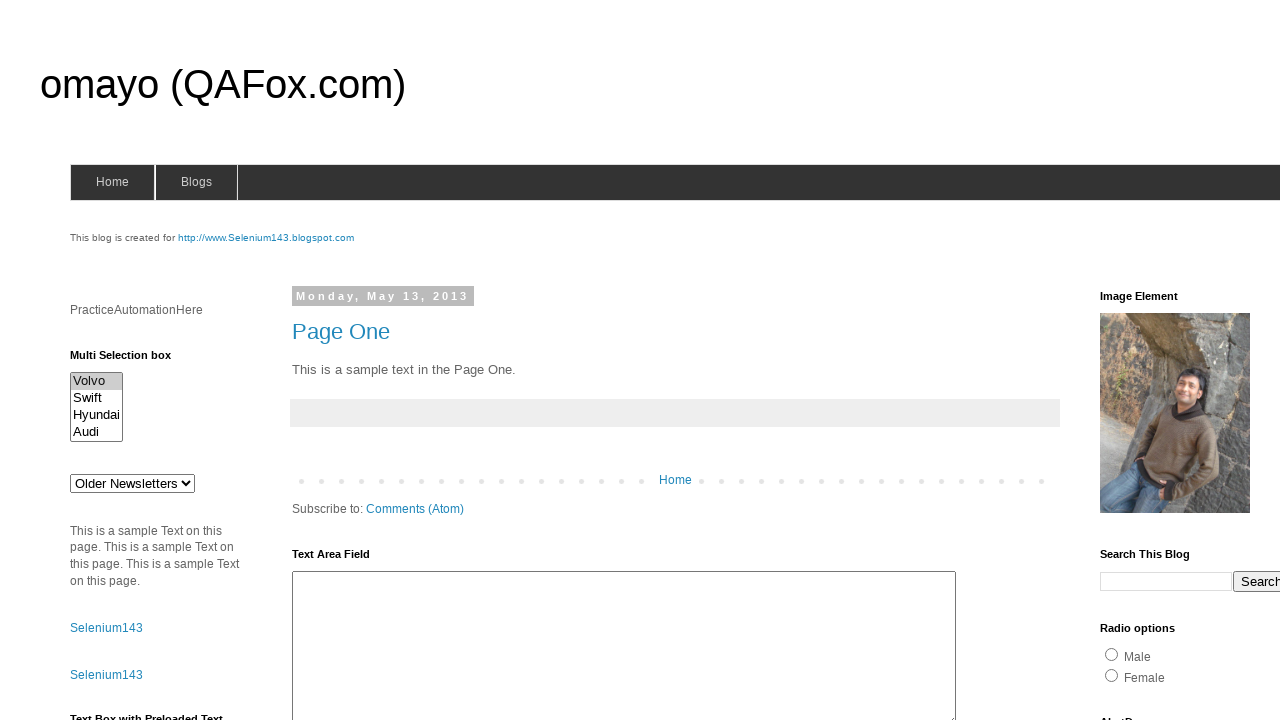

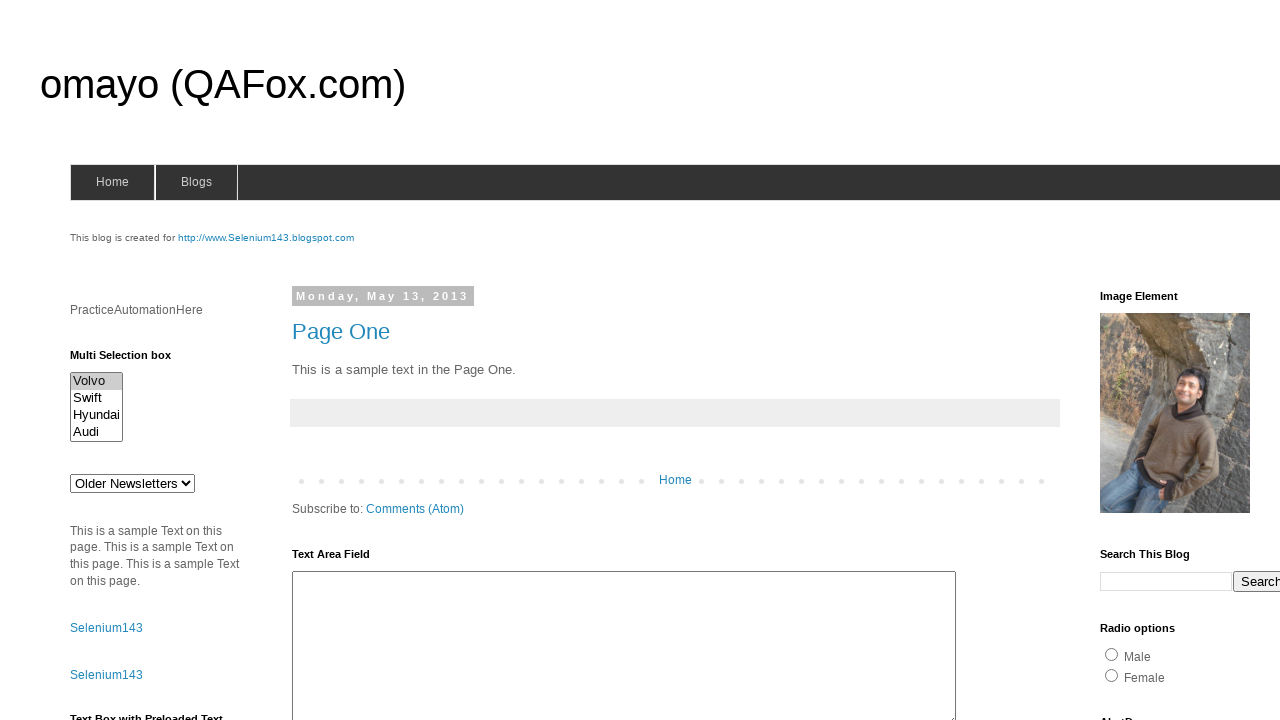